Tests the date of birth picker functionality on a practice form by selecting a month, year, and day from the date picker dropdowns

Starting URL: https://demoqa.com/automation-practice-form

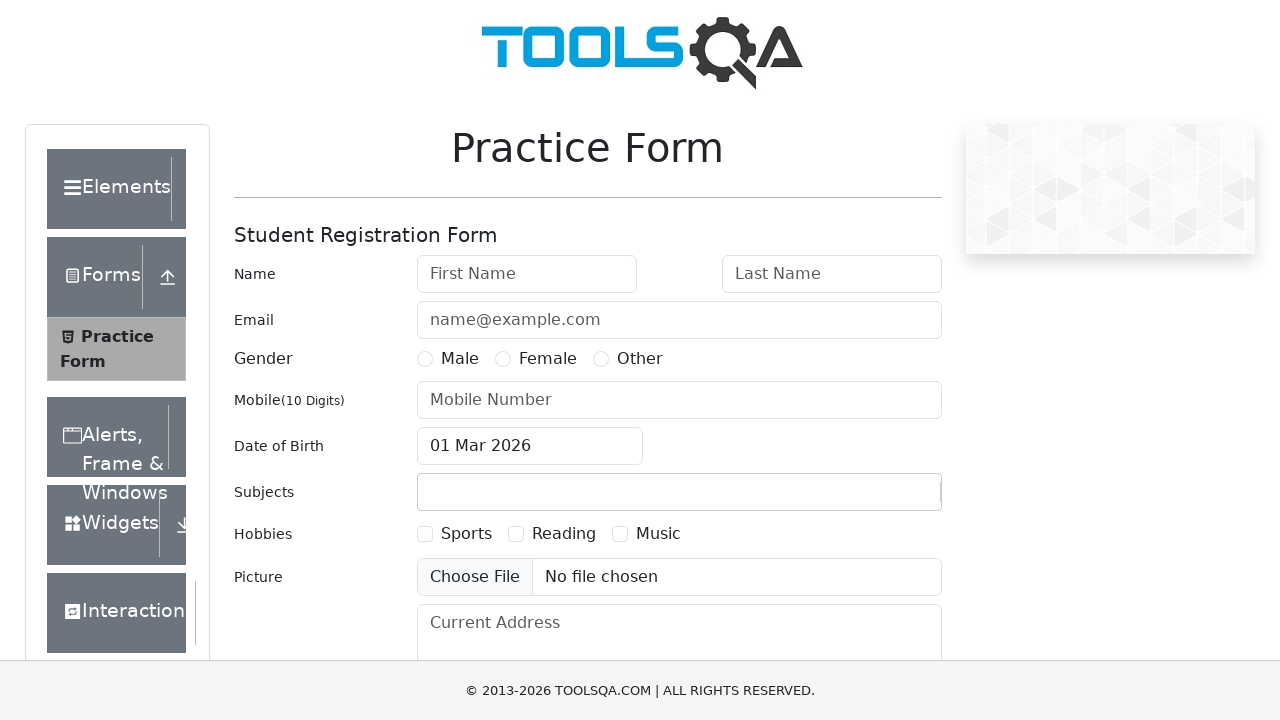

Scrolled down by 255 pixels to make date picker visible
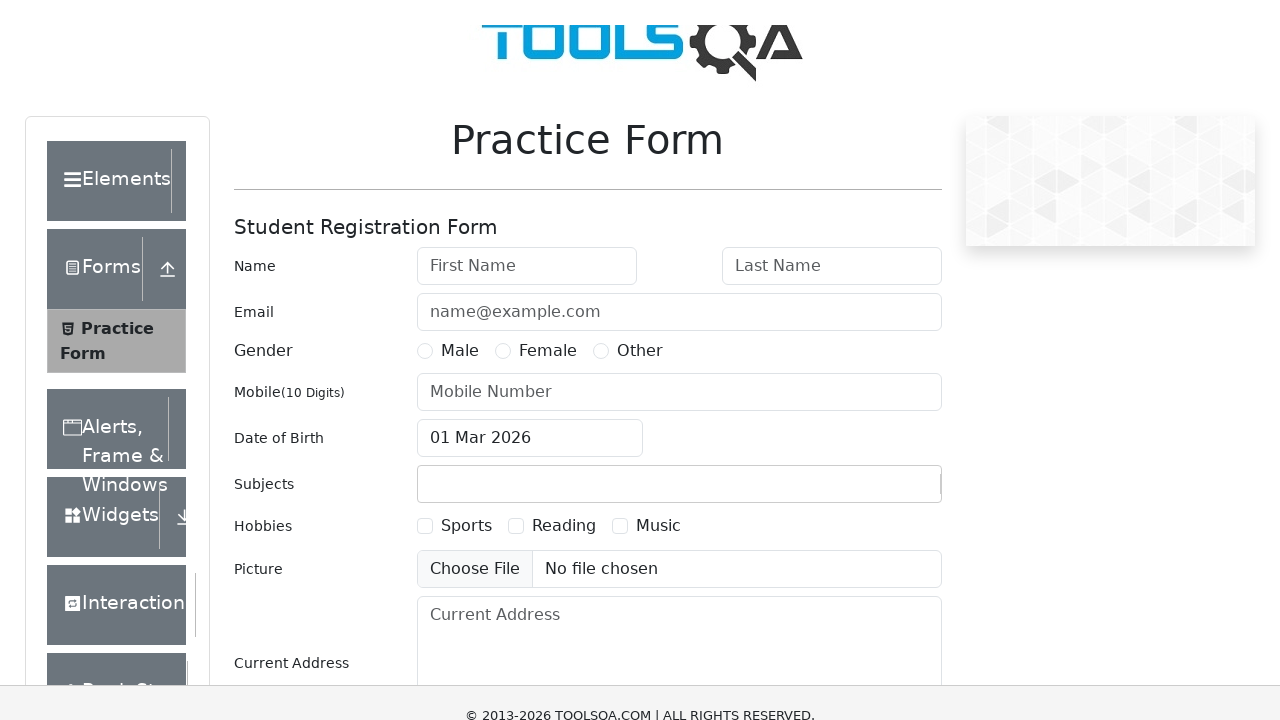

Clicked on date of birth input field to open date picker at (530, 191) on #dateOfBirthInput
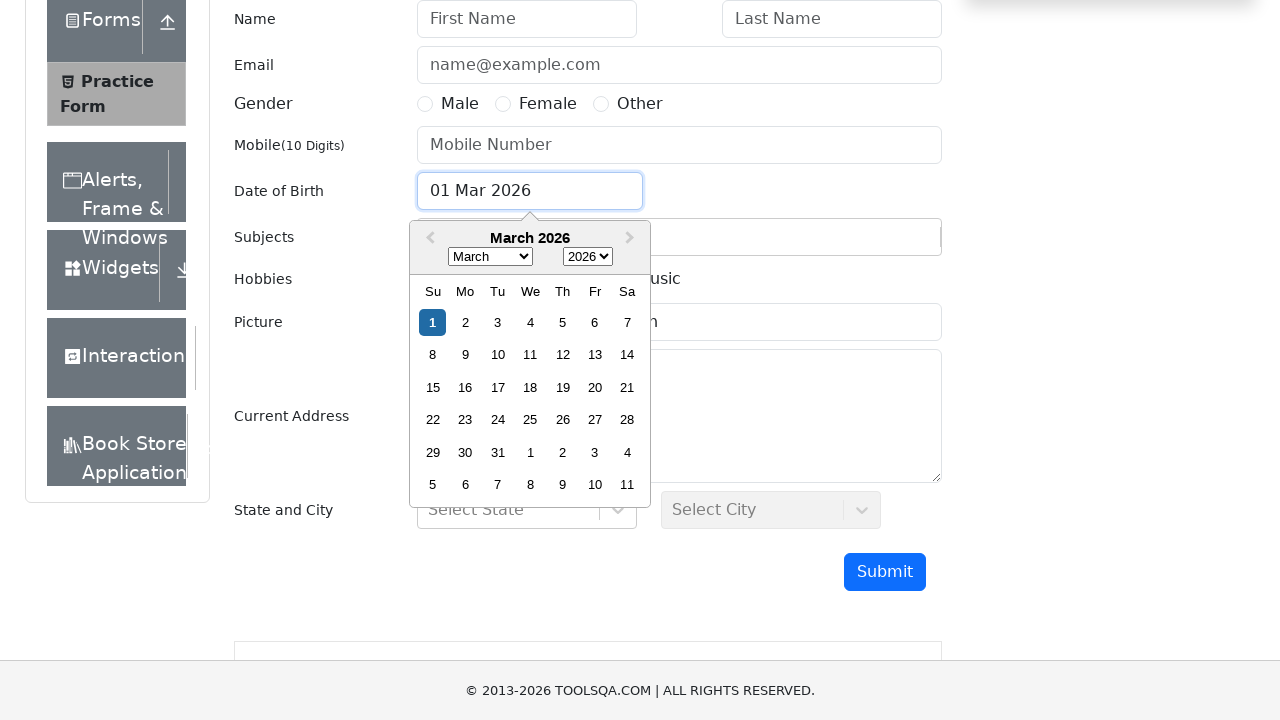

Selected February (index 1) from month dropdown on .react-datepicker__month-select
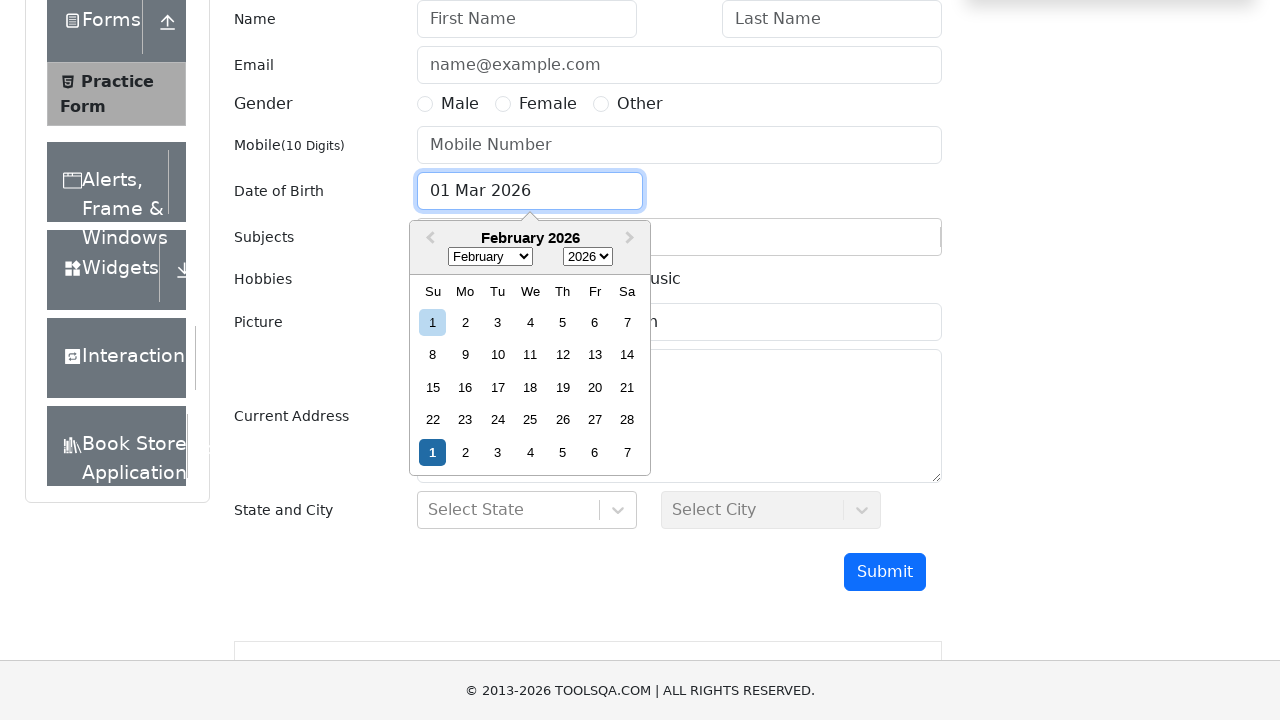

Selected year at index 5 from year dropdown on .react-datepicker__year-select
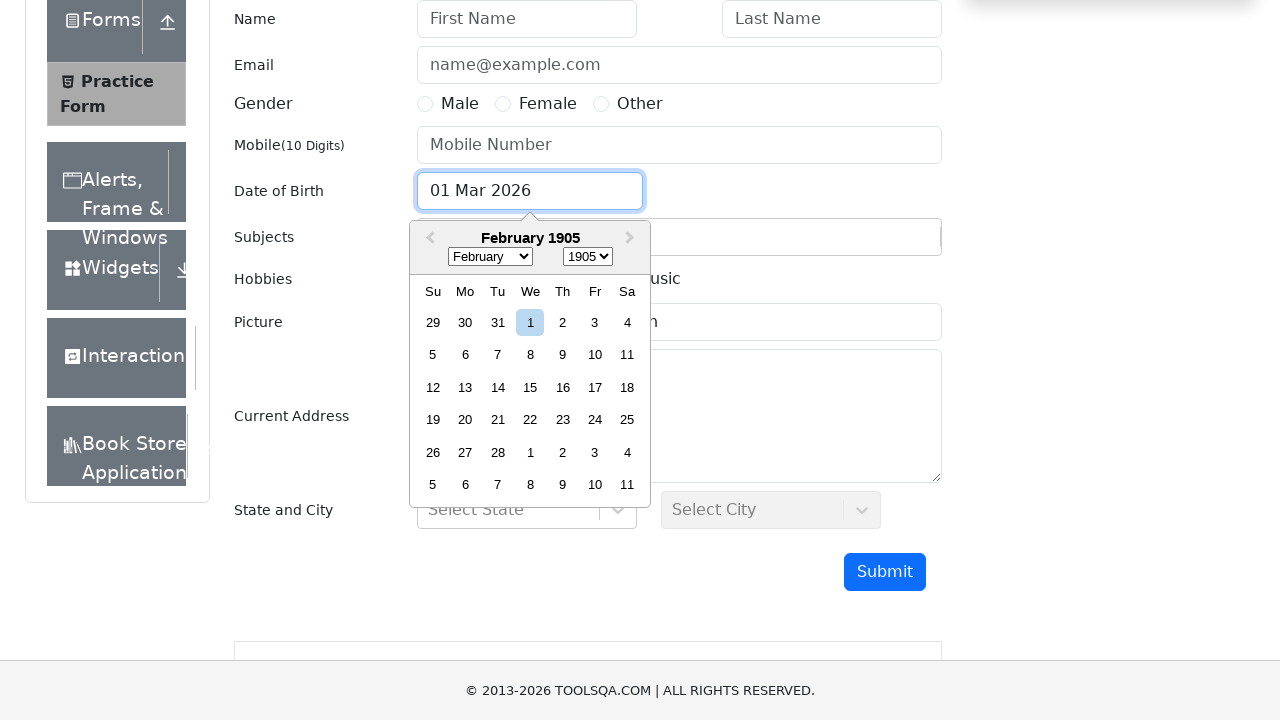

Selected day 25 from the date picker calendar (4th week, 4th column) at (530, 420) on .react-datepicker__month >> .react-datepicker__week:nth-child(4) >> .react-datep
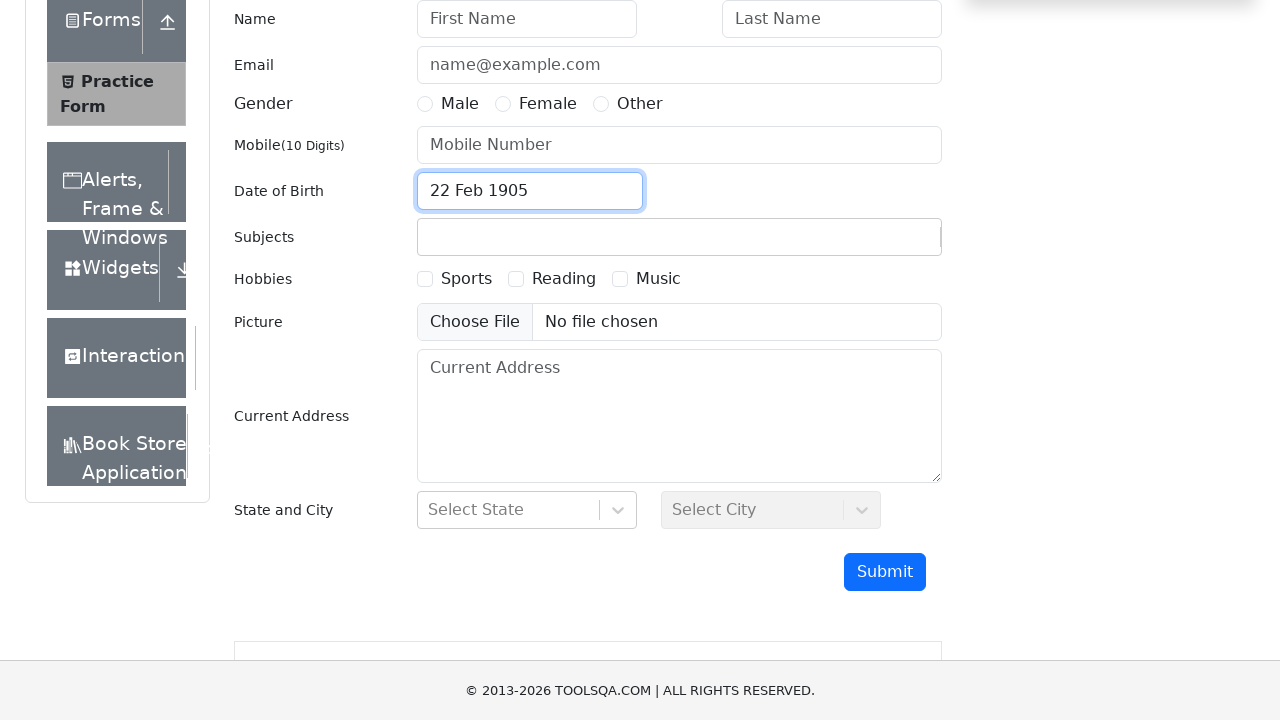

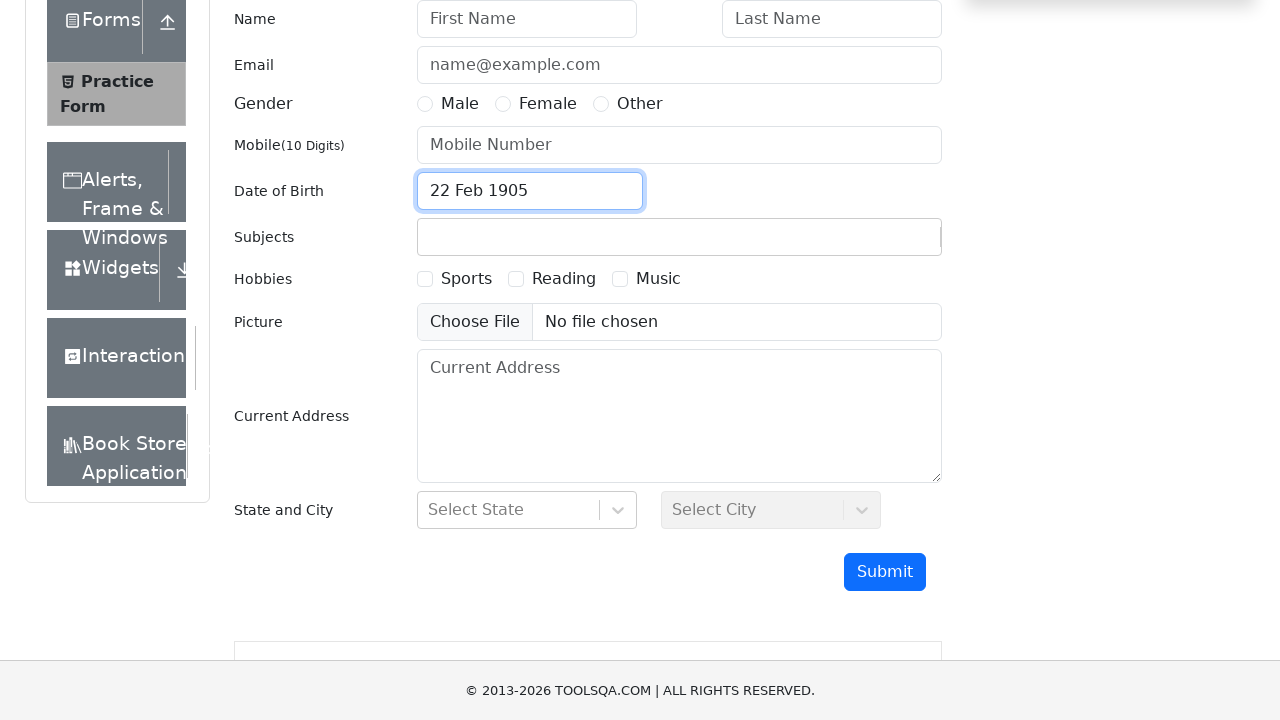